Tests login form validation by entering only a username without password and verifying the "Password is required" error message appears

Starting URL: https://www.saucedemo.com/

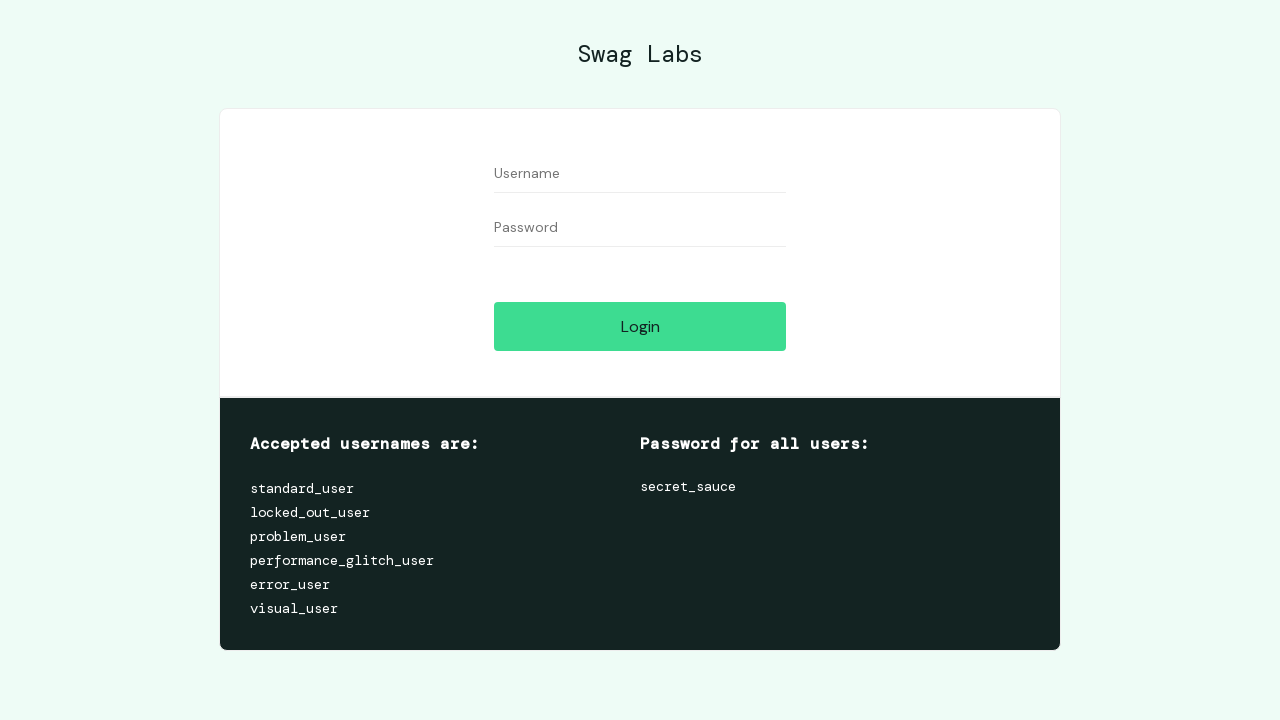

Filled username field with 'standard_user' on #user-name
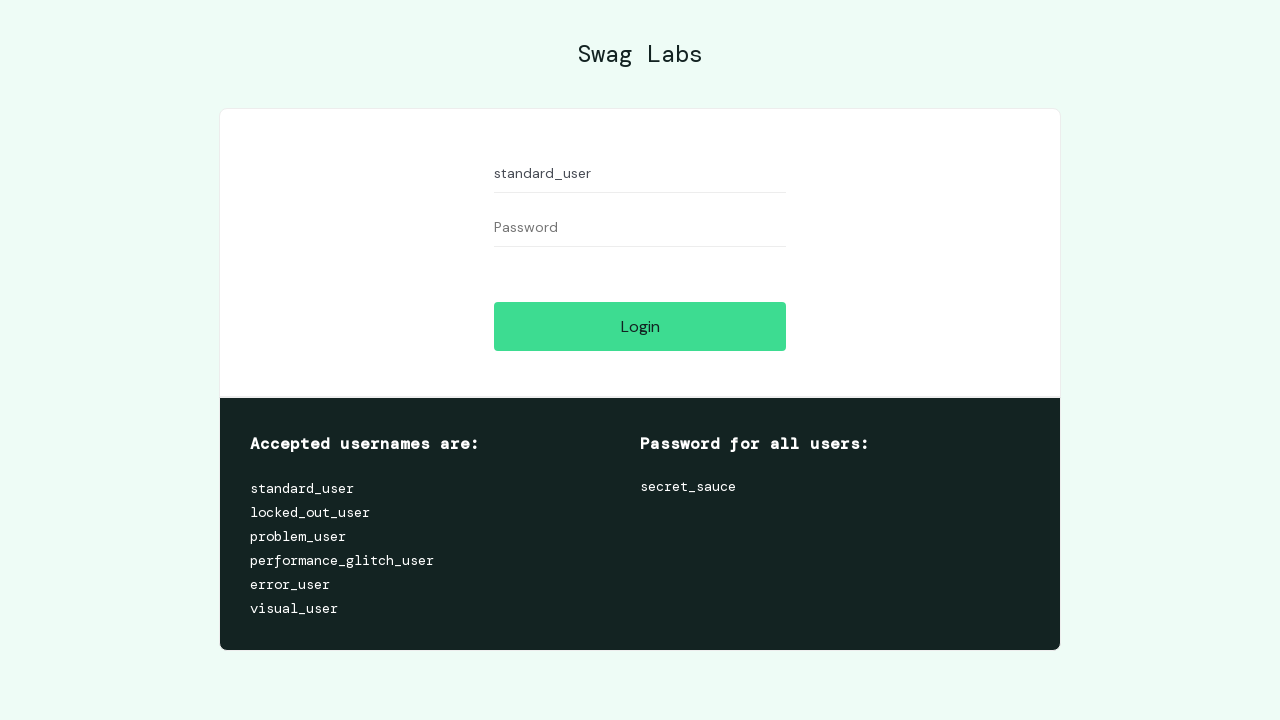

Clicked login button without entering password at (640, 326) on #login-button
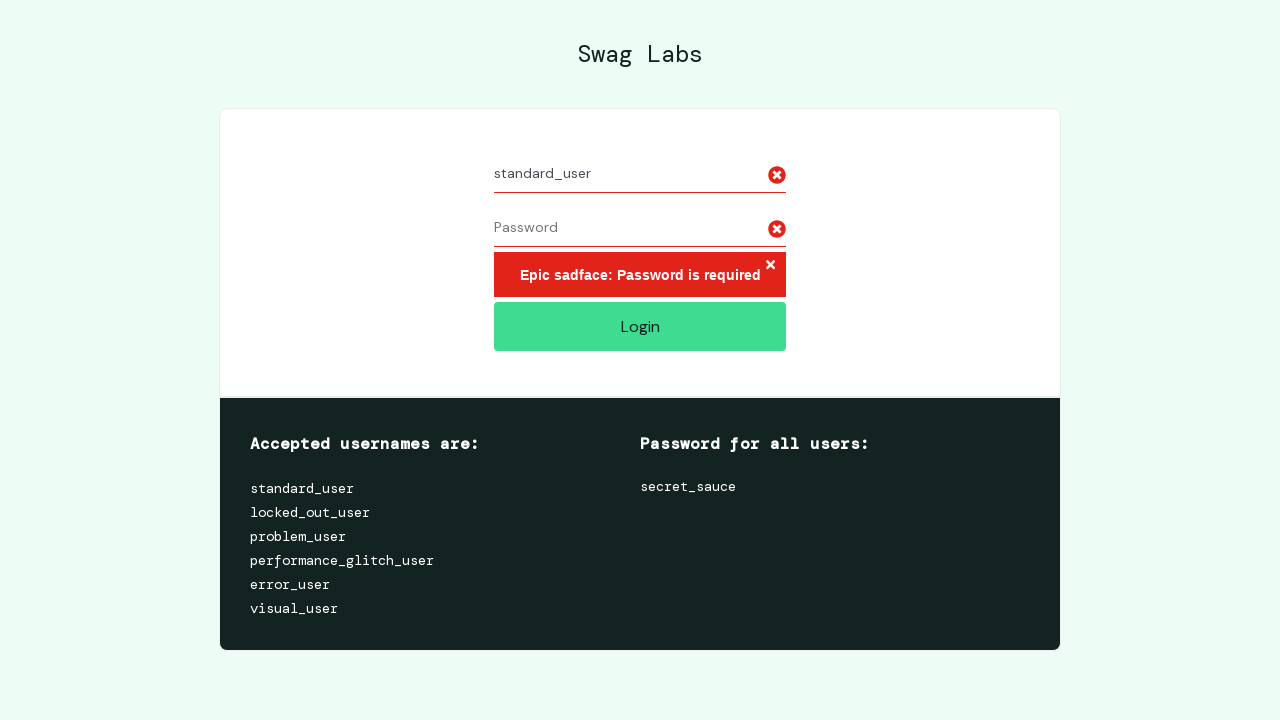

Error message container appeared
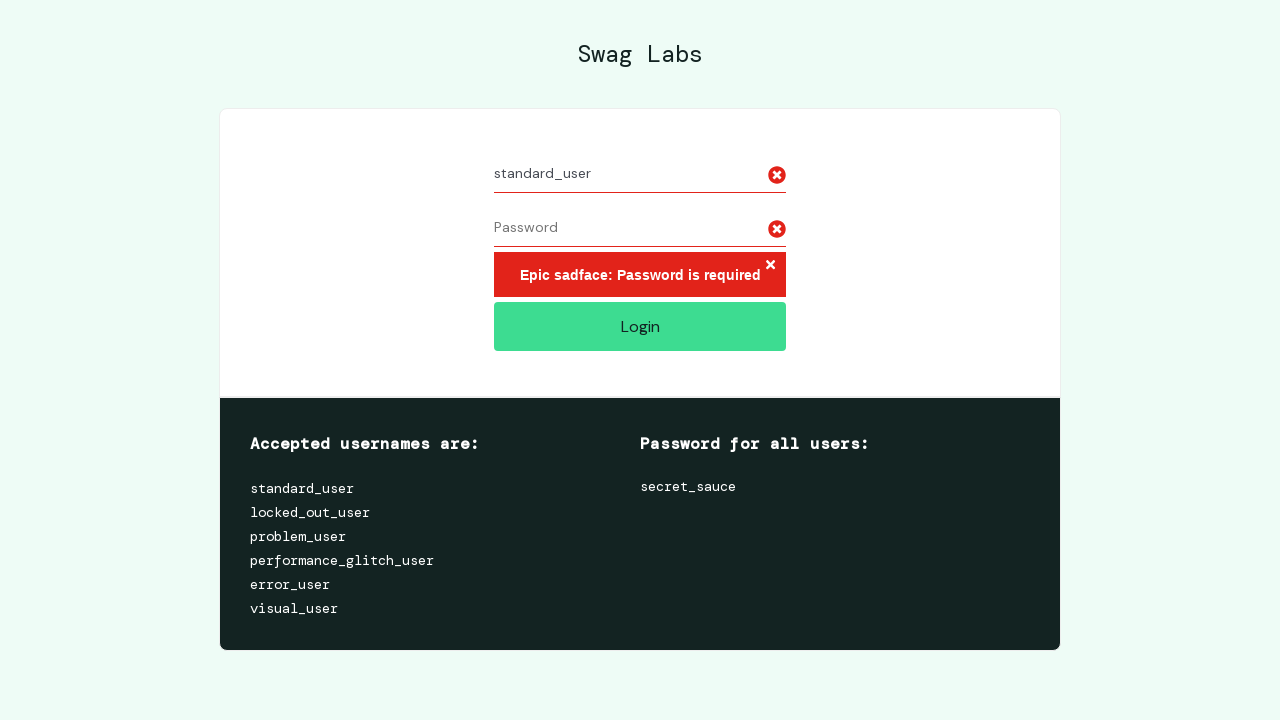

Retrieved error message text content
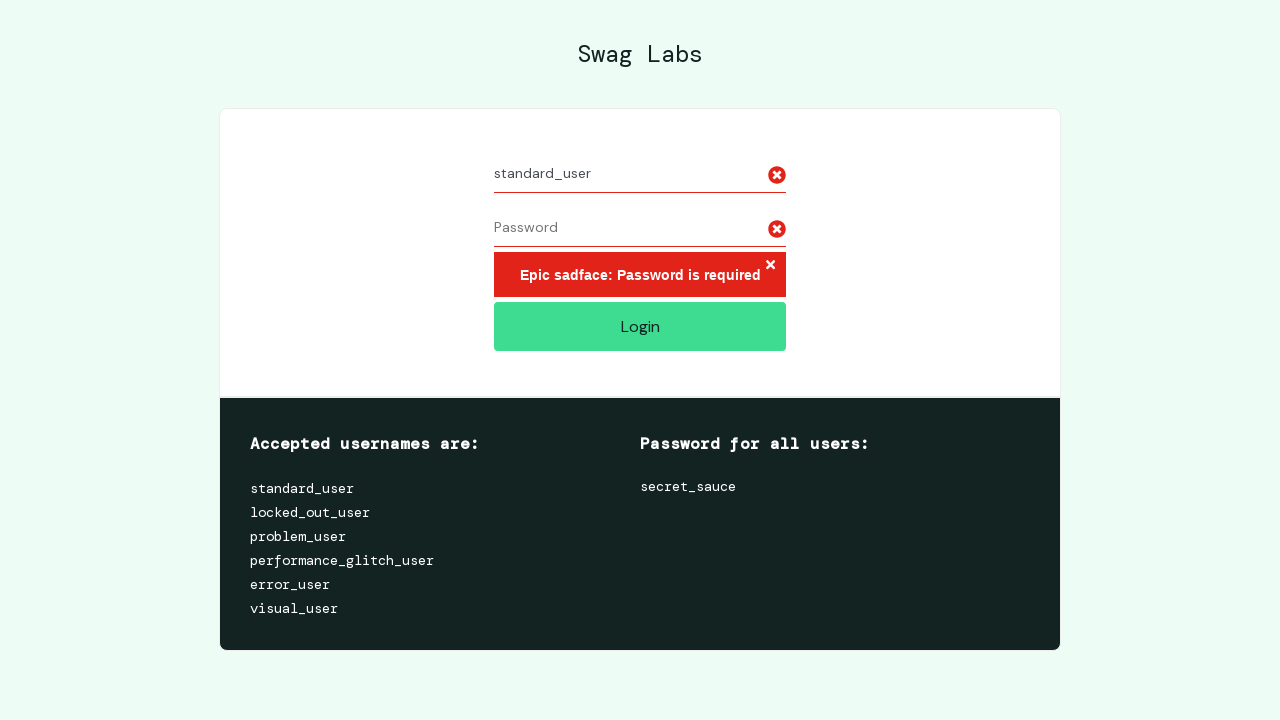

Verified 'Password is required' error message is present
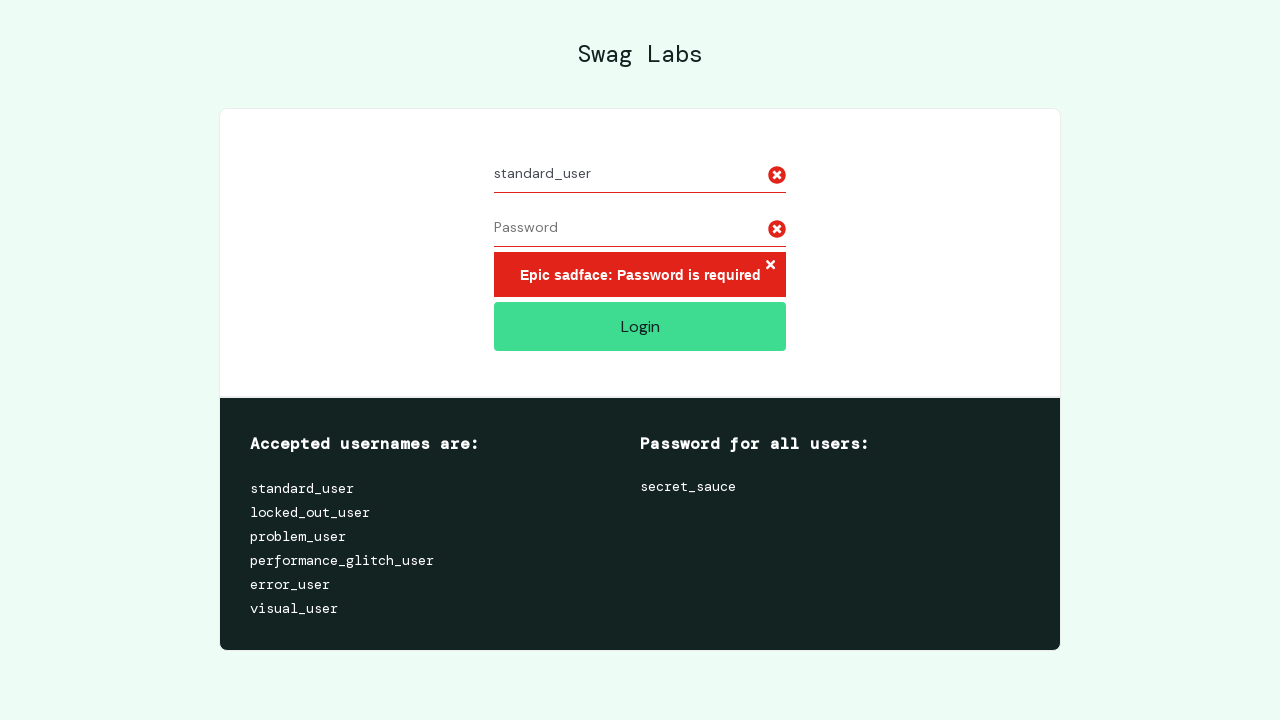

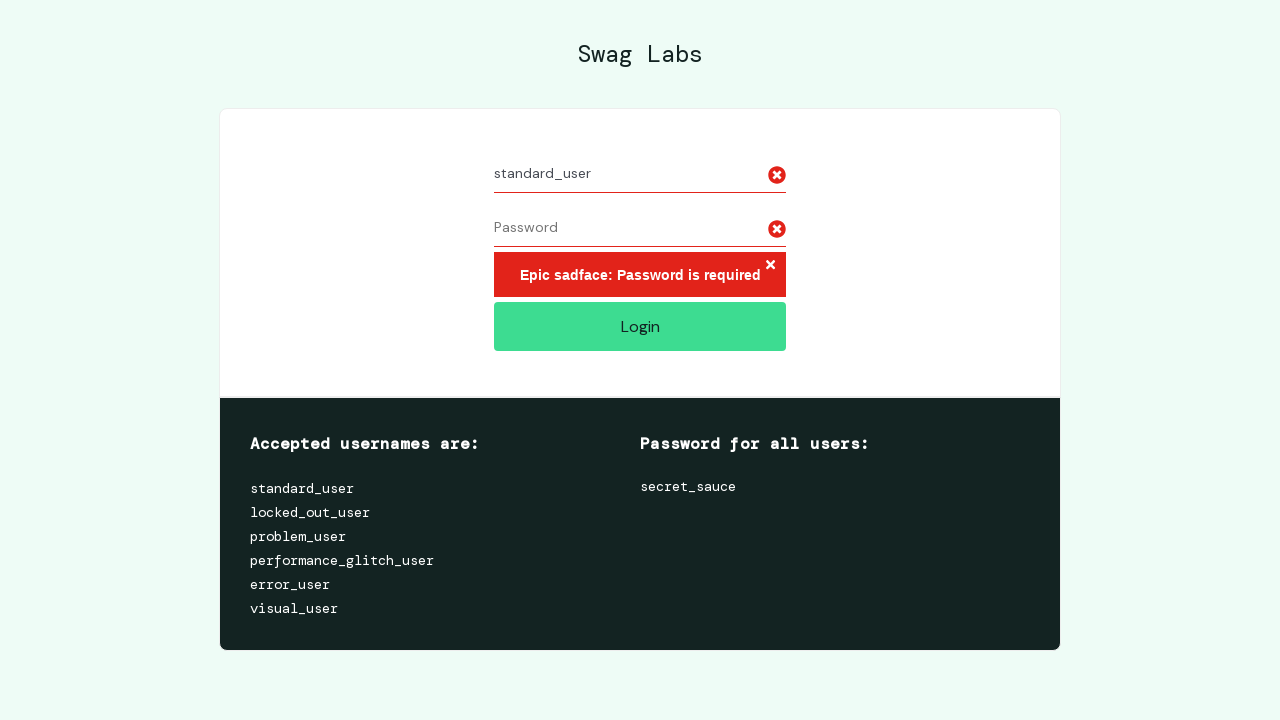